Navigates to livescore.com and then to a specific sports category page (Champions League football section) to view live scores

Starting URL: http://www.livescore.com/

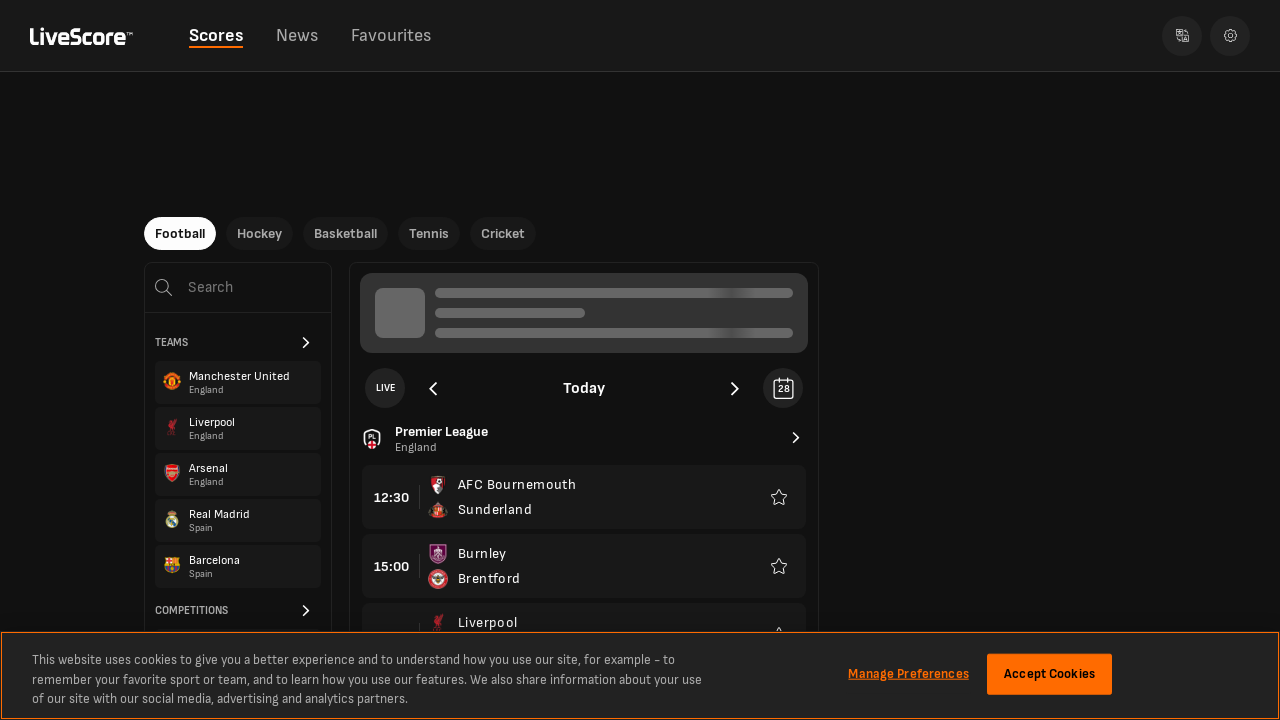

Navigated to livescore.com Champions League page
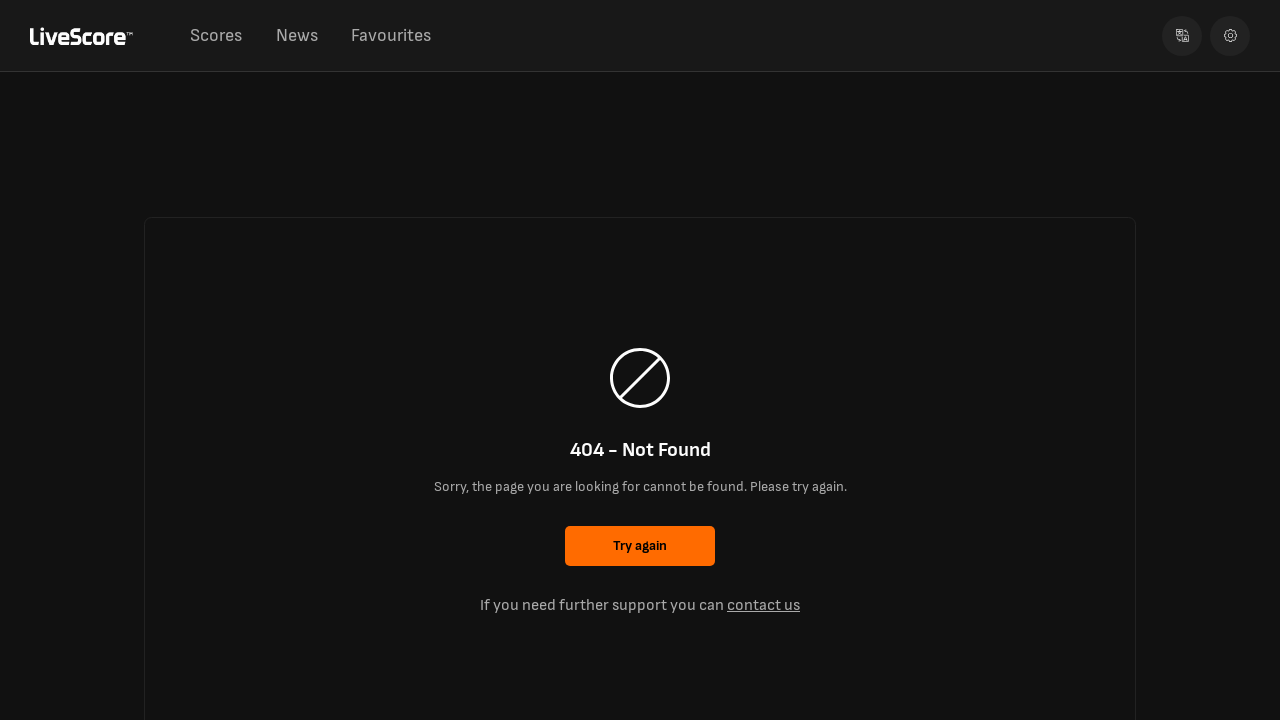

Waited for page content to load completely
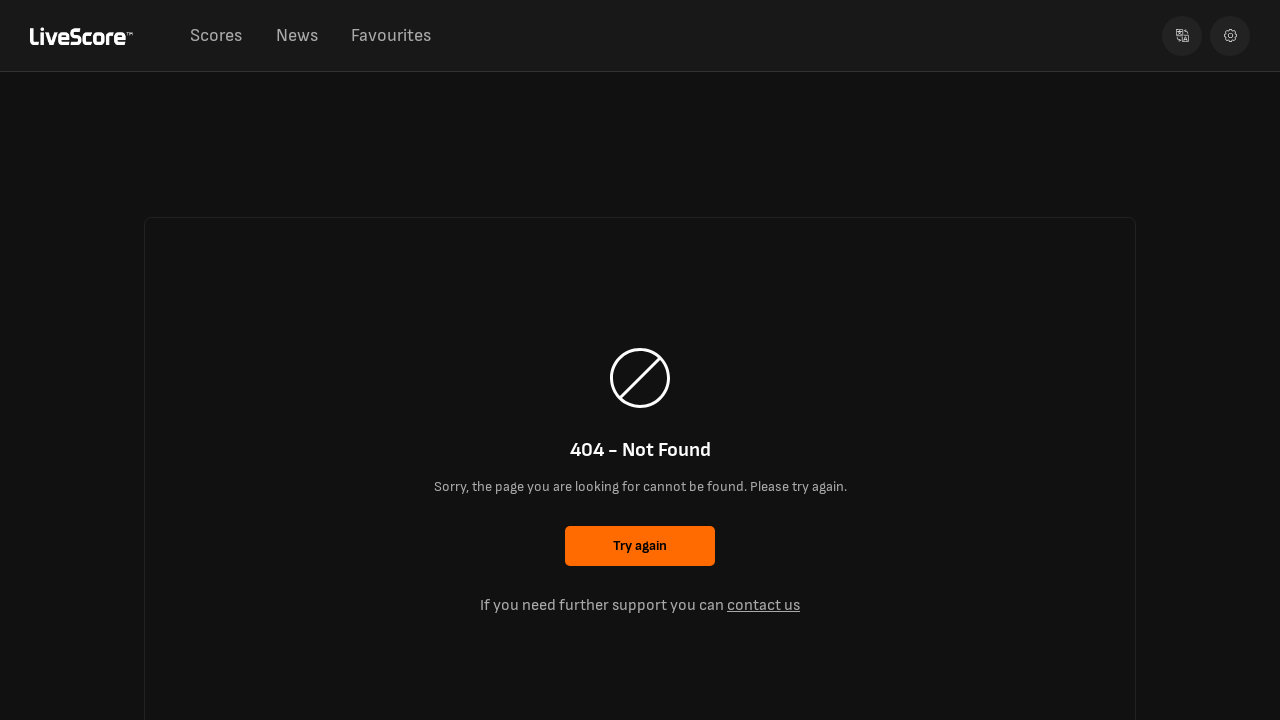

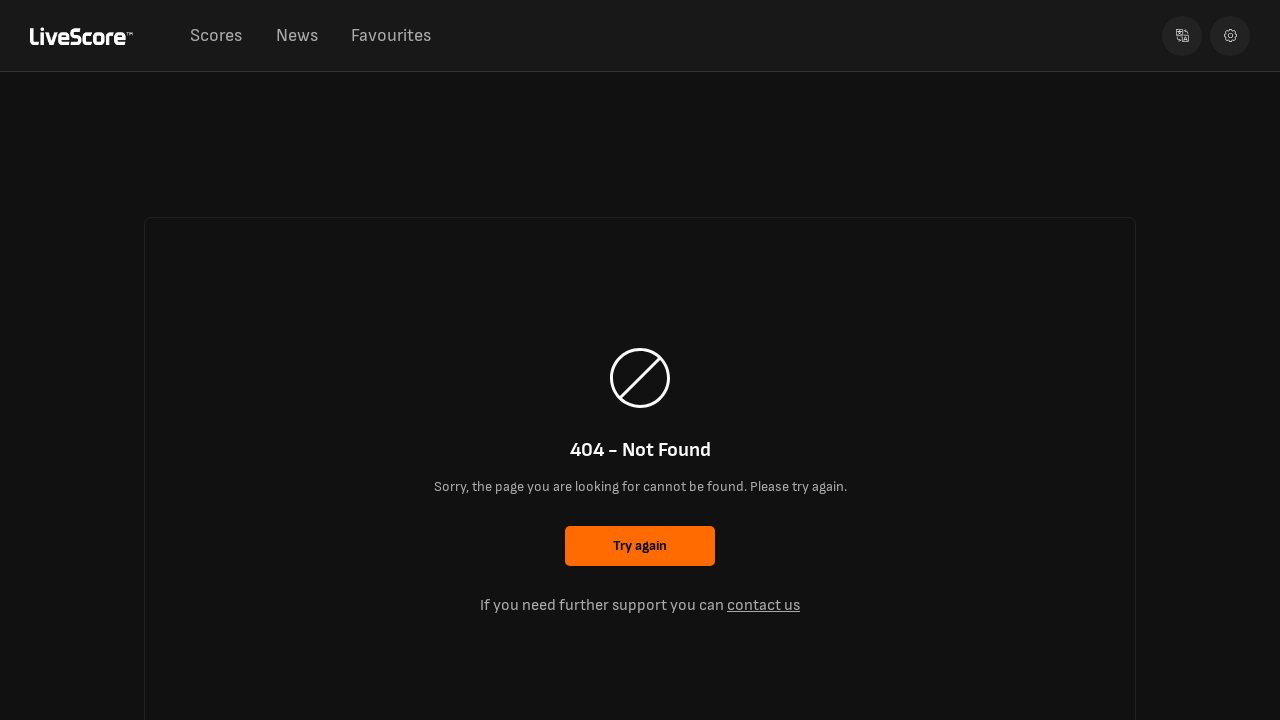